Verifies that the login button is enabled on the login page

Starting URL: http://ecollegeweb.in/hostel_project/login

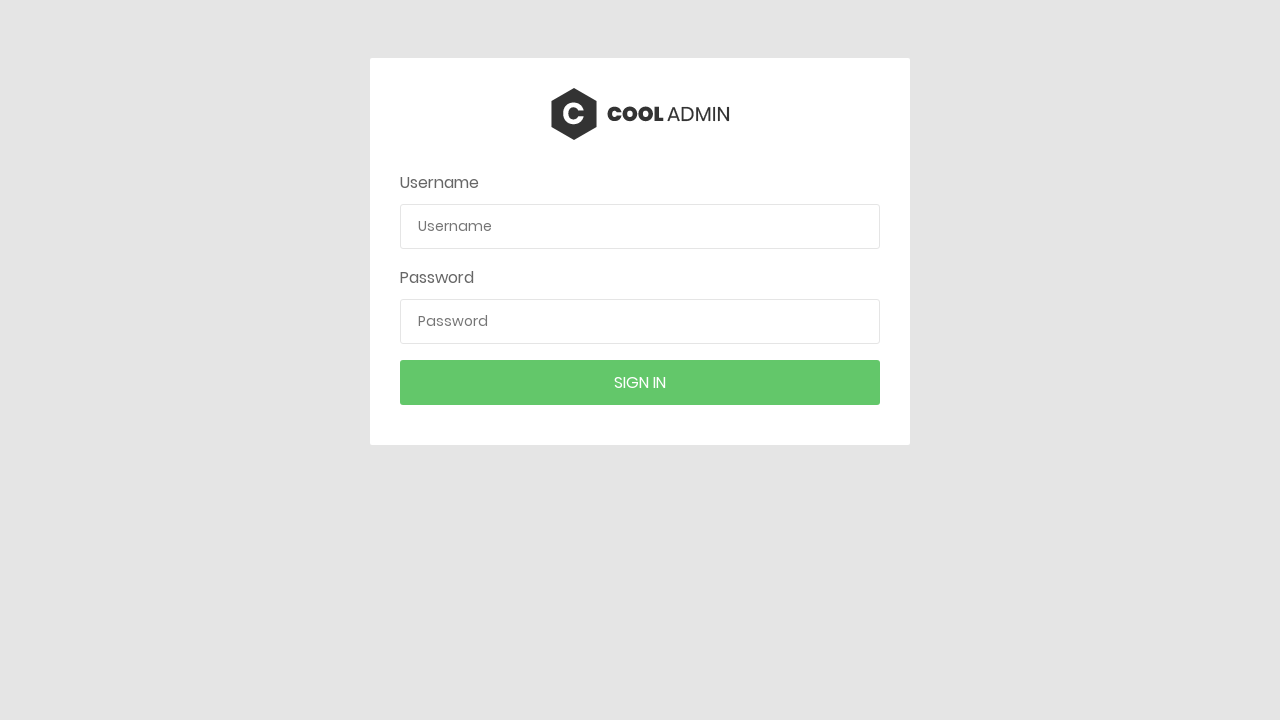

Navigated to login page at http://ecollegeweb.in/hostel_project/login
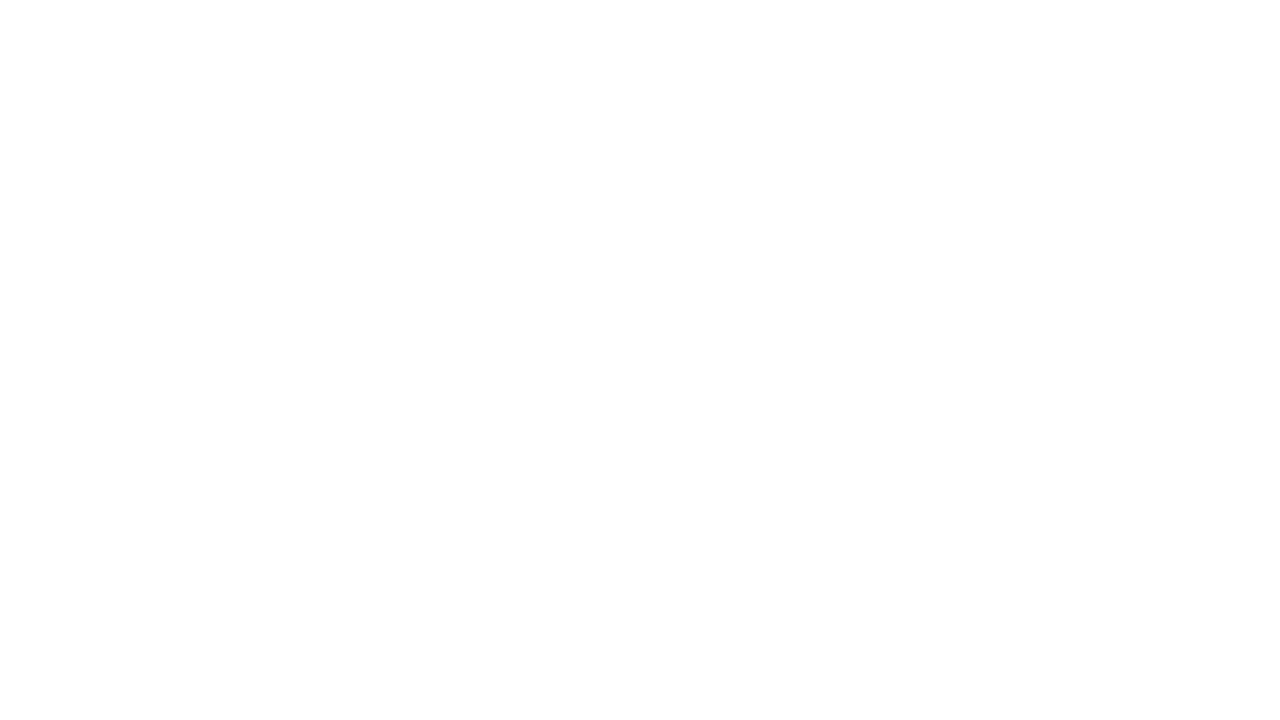

Located the first button element on the page
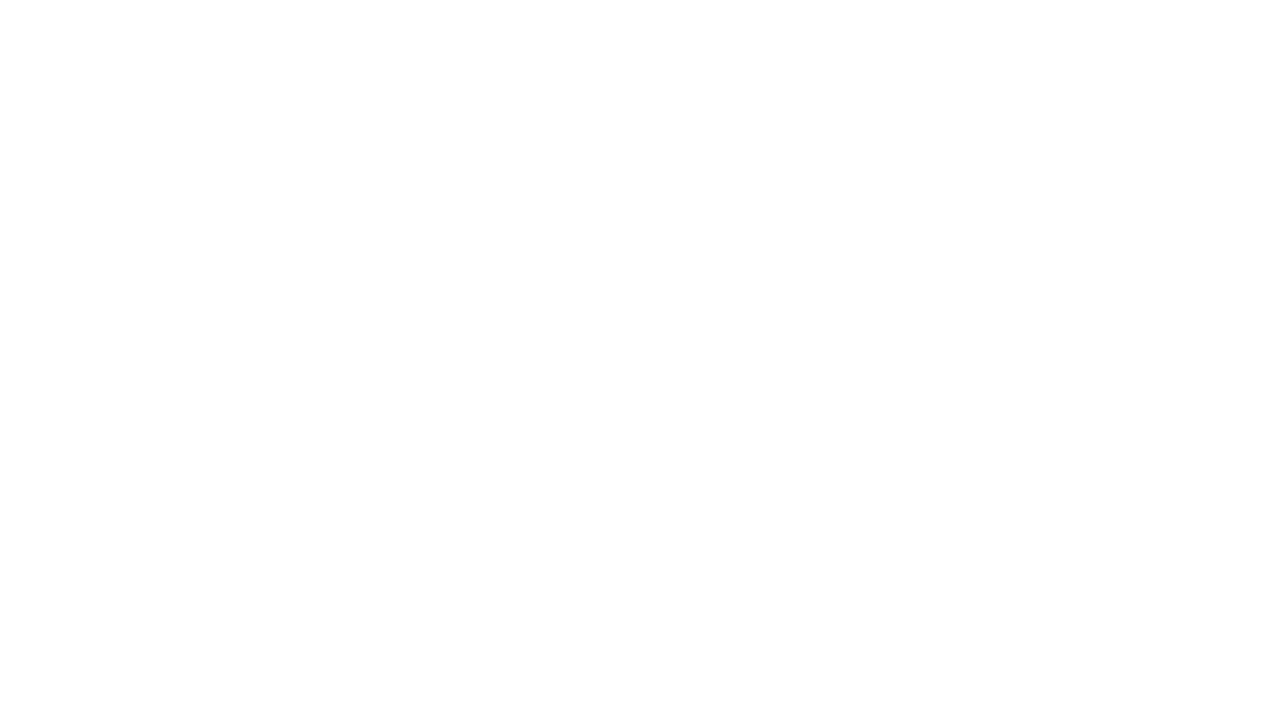

Verified that the login button is enabled
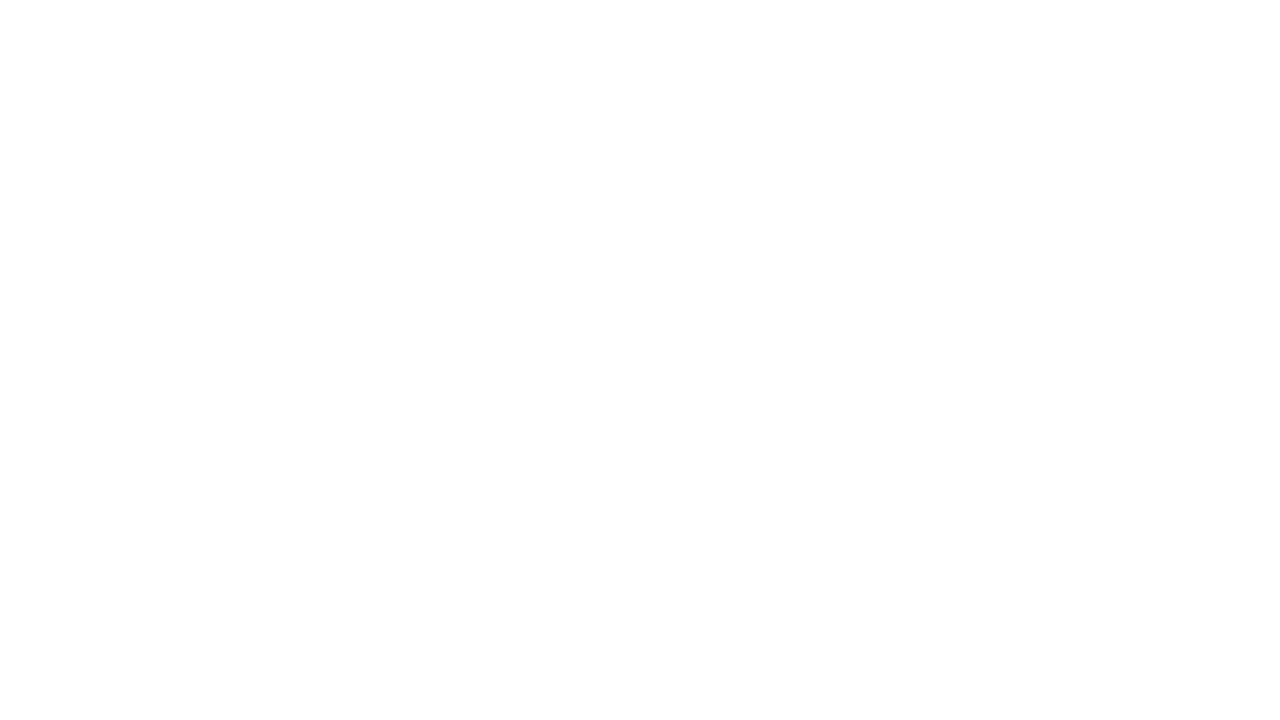

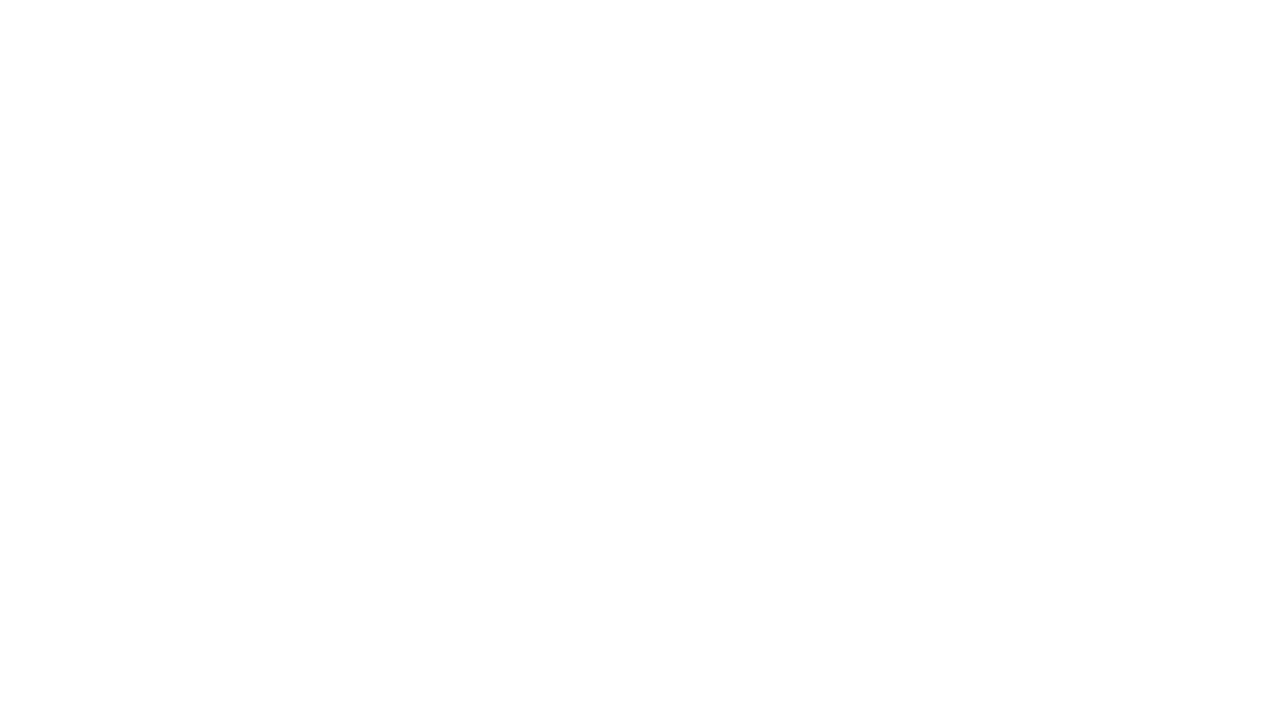